Tests an e-commerce flow by searching for products, adding them to cart, proceeding to checkout, and applying a promo code

Starting URL: https://rahulshettyacademy.com/seleniumPractise/#/

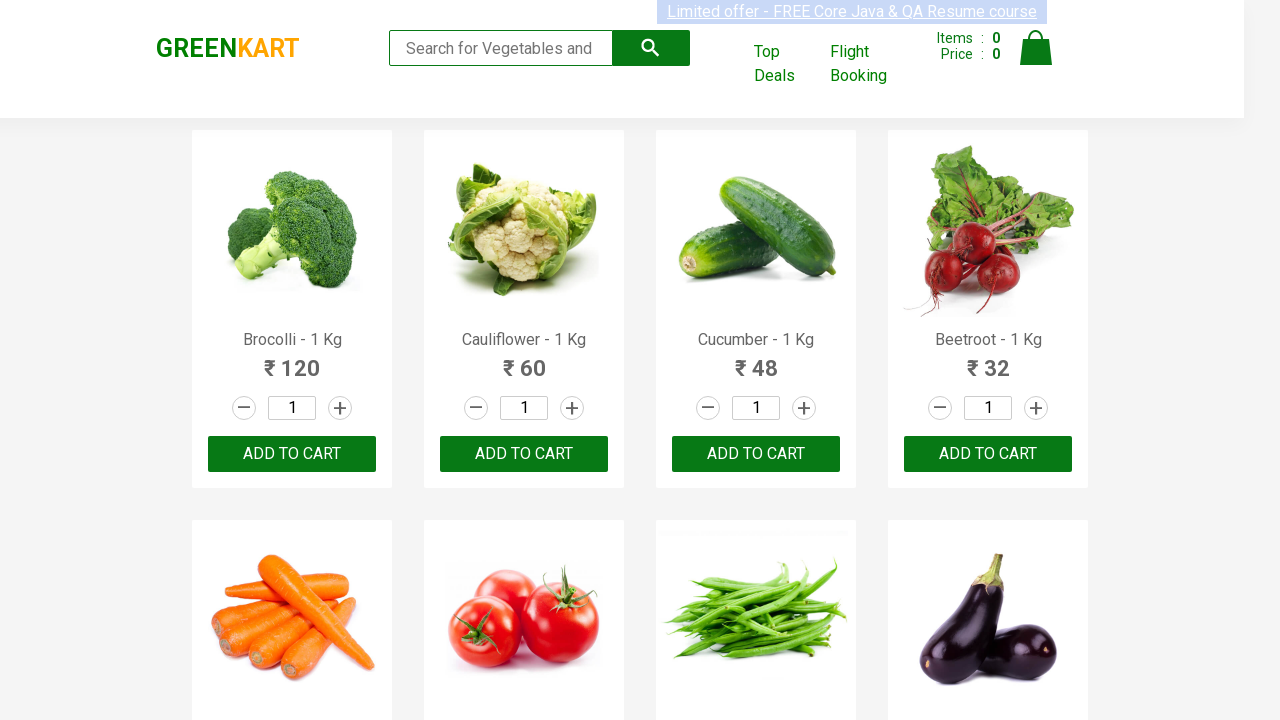

Filled search field with 'ber' to filter products on input.search-keyword
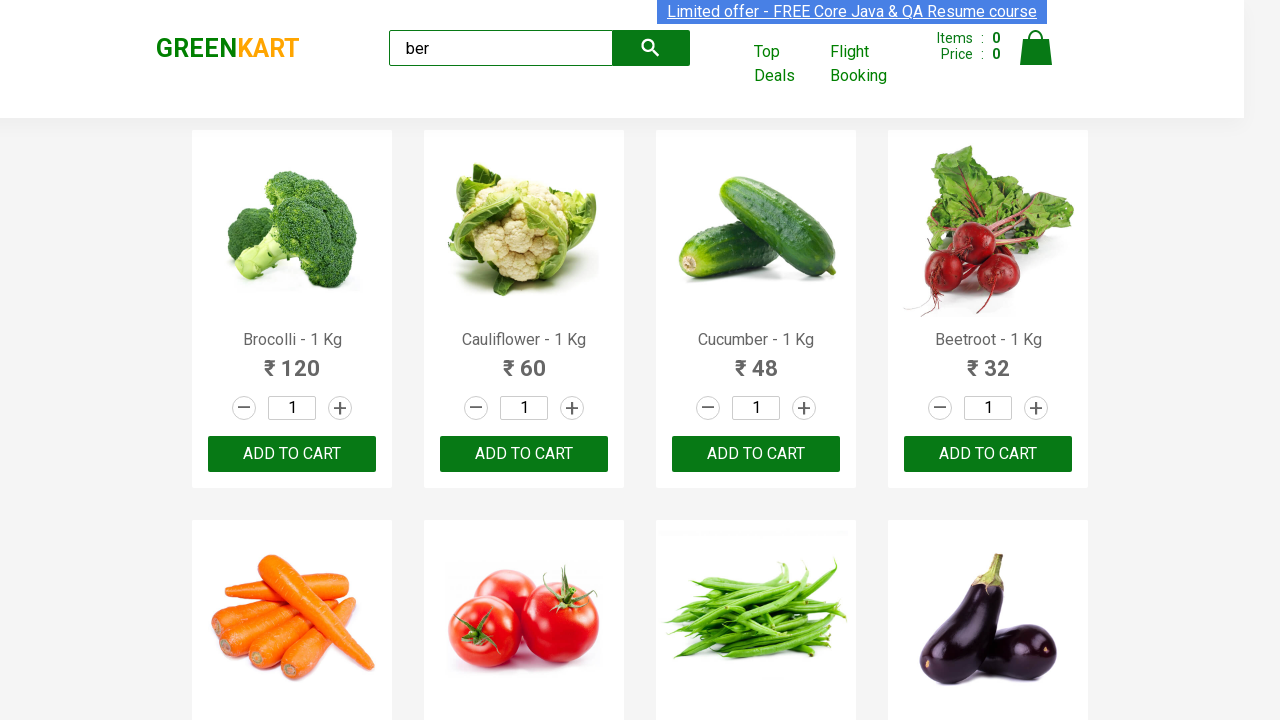

Waited for products to load after search
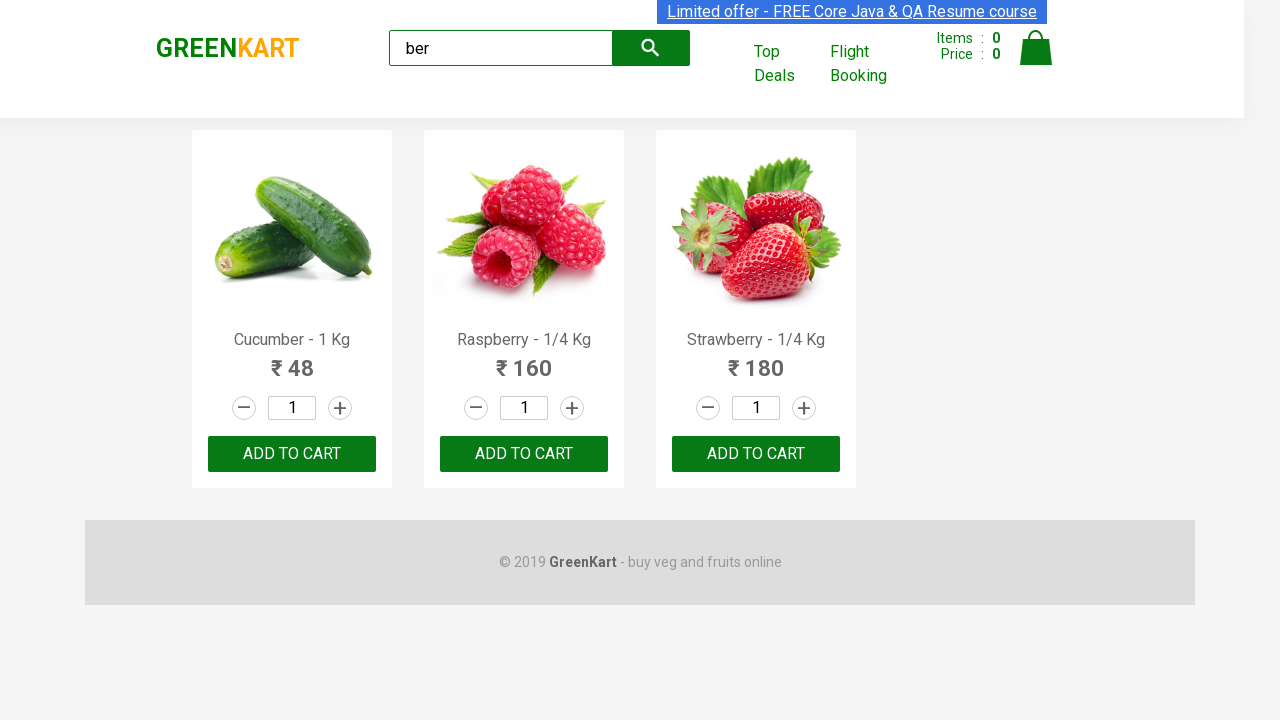

Retrieved all 'Add to cart' buttons for filtered products
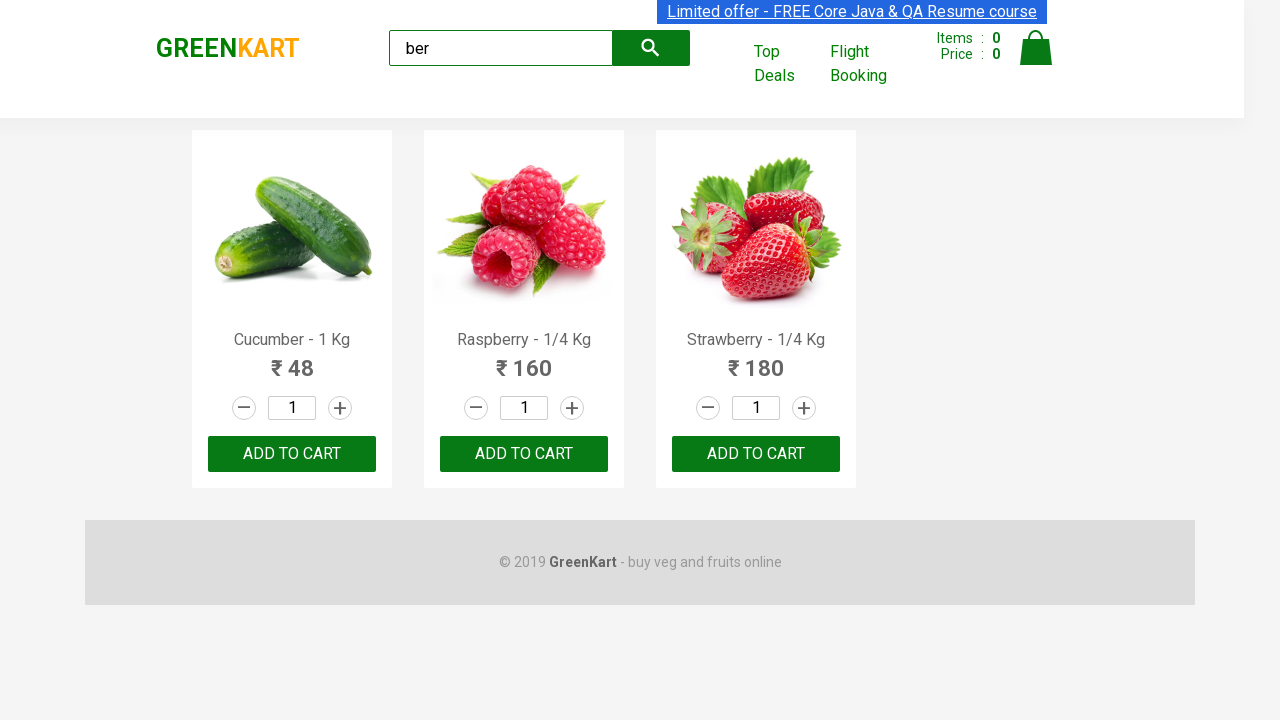

Clicked 'Add to cart' button for a product at (292, 454) on xpath=//div[@class='product-action']/button >> nth=0
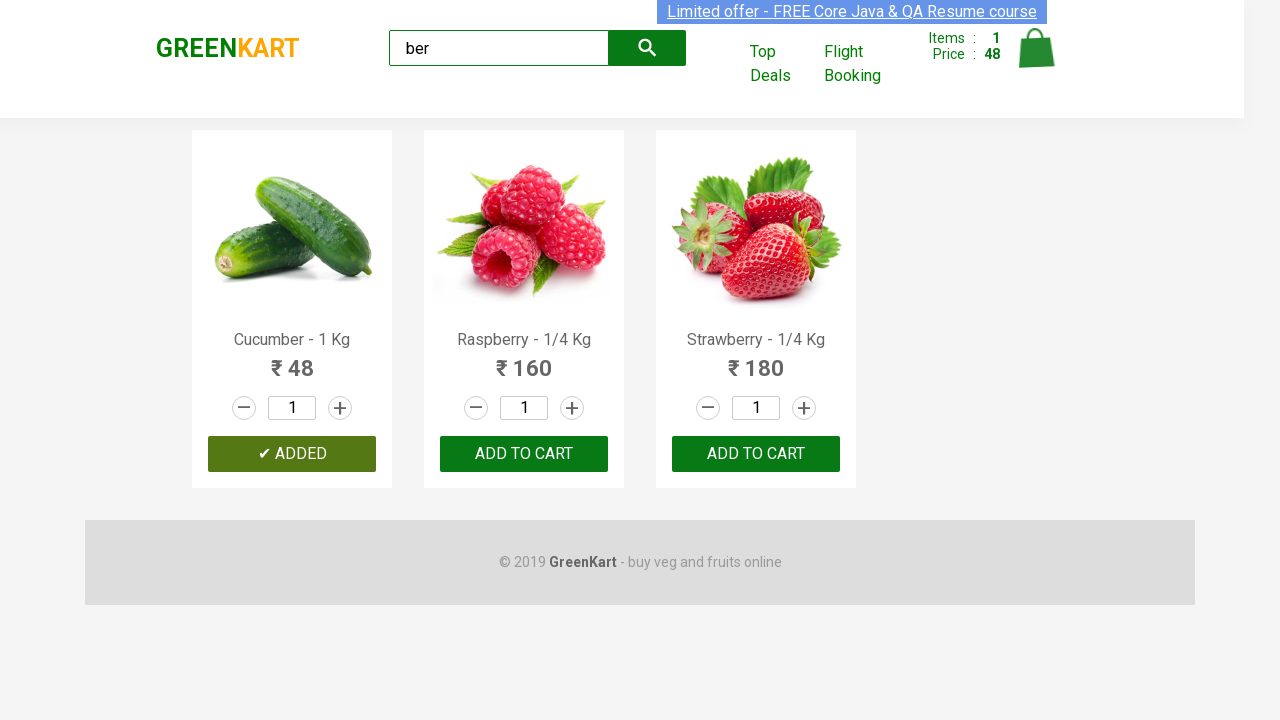

Clicked 'Add to cart' button for a product at (524, 454) on xpath=//div[@class='product-action']/button >> nth=1
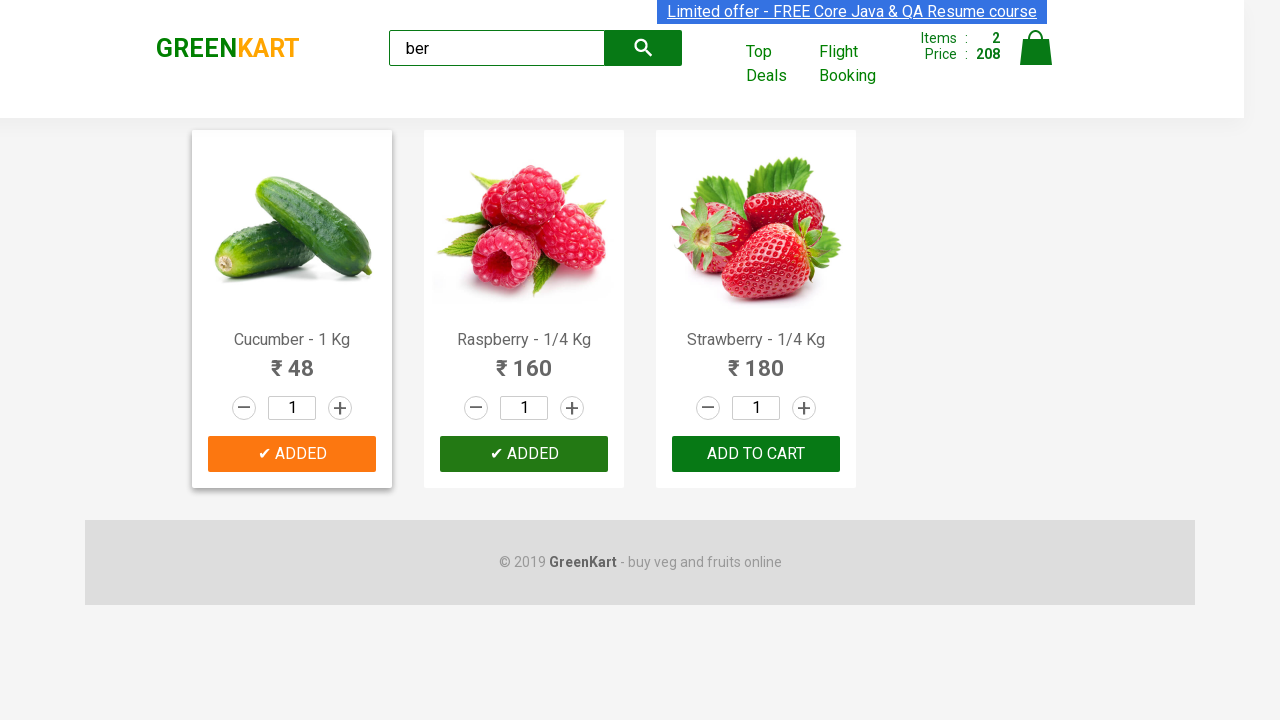

Clicked 'Add to cart' button for a product at (756, 454) on xpath=//div[@class='product-action']/button >> nth=2
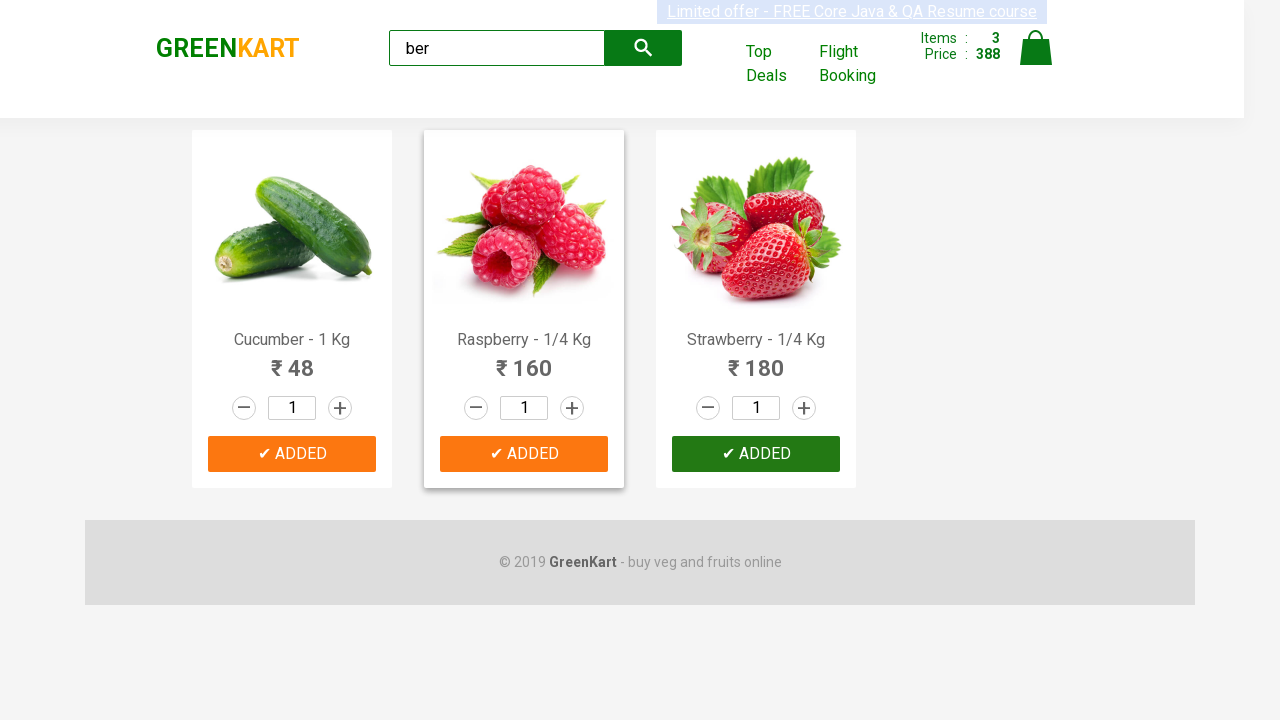

Clicked on cart icon to view cart at (1036, 48) on xpath=//img[@alt='Cart']
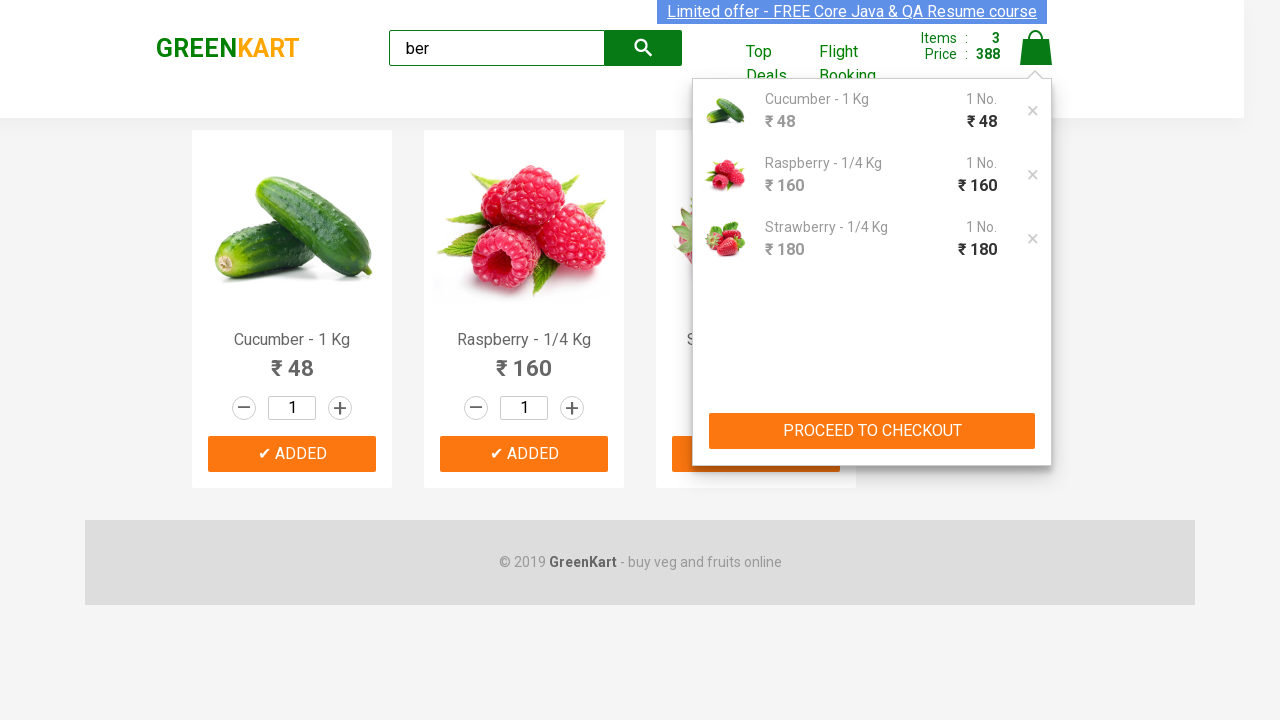

Clicked 'PROCEED TO CHECKOUT' button at (872, 431) on xpath=//button[text()='PROCEED TO CHECKOUT']
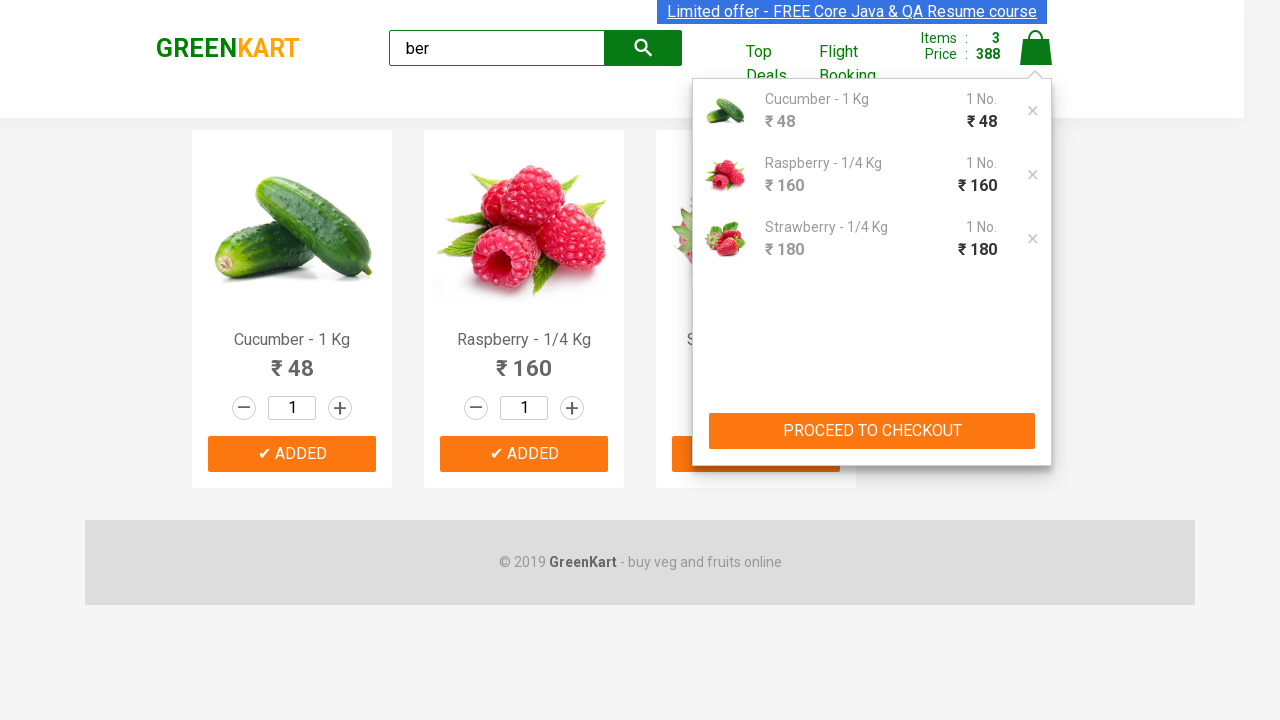

Filled promo code field with 'rahulshettyacademy' on .promoCode
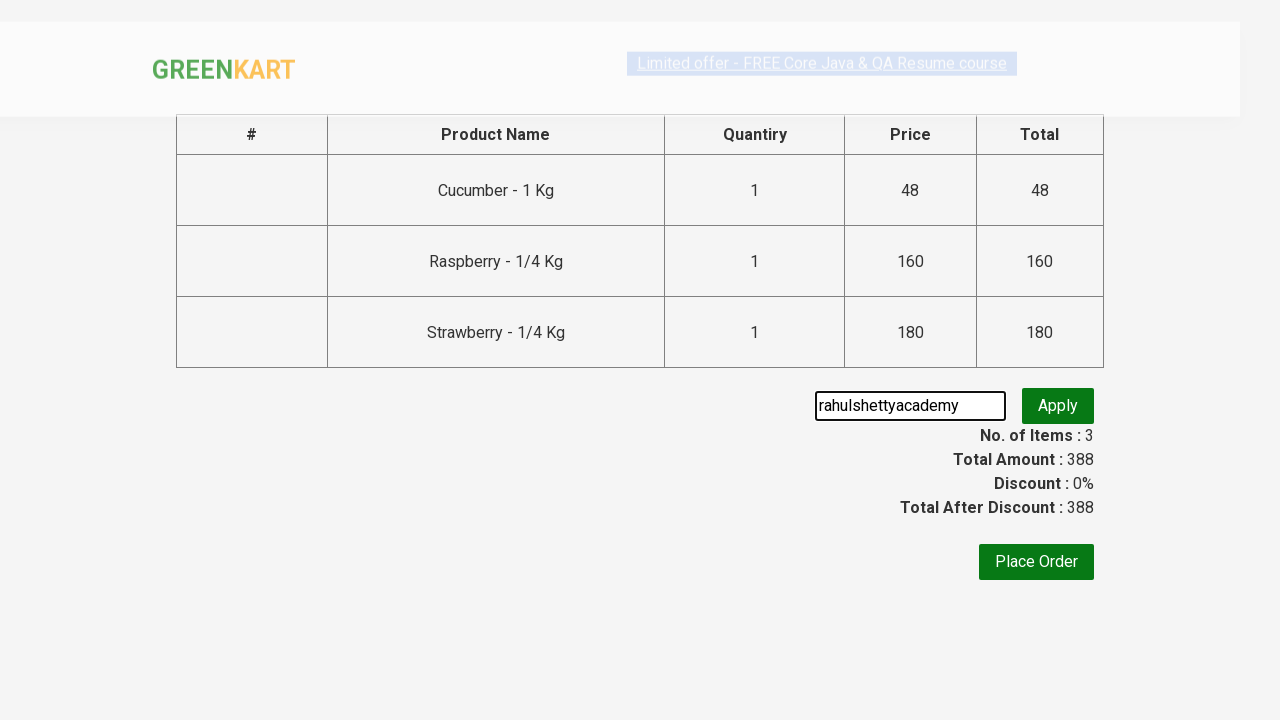

Clicked button to apply promo code at (1058, 406) on xpath=//button[@class='promoBtn']
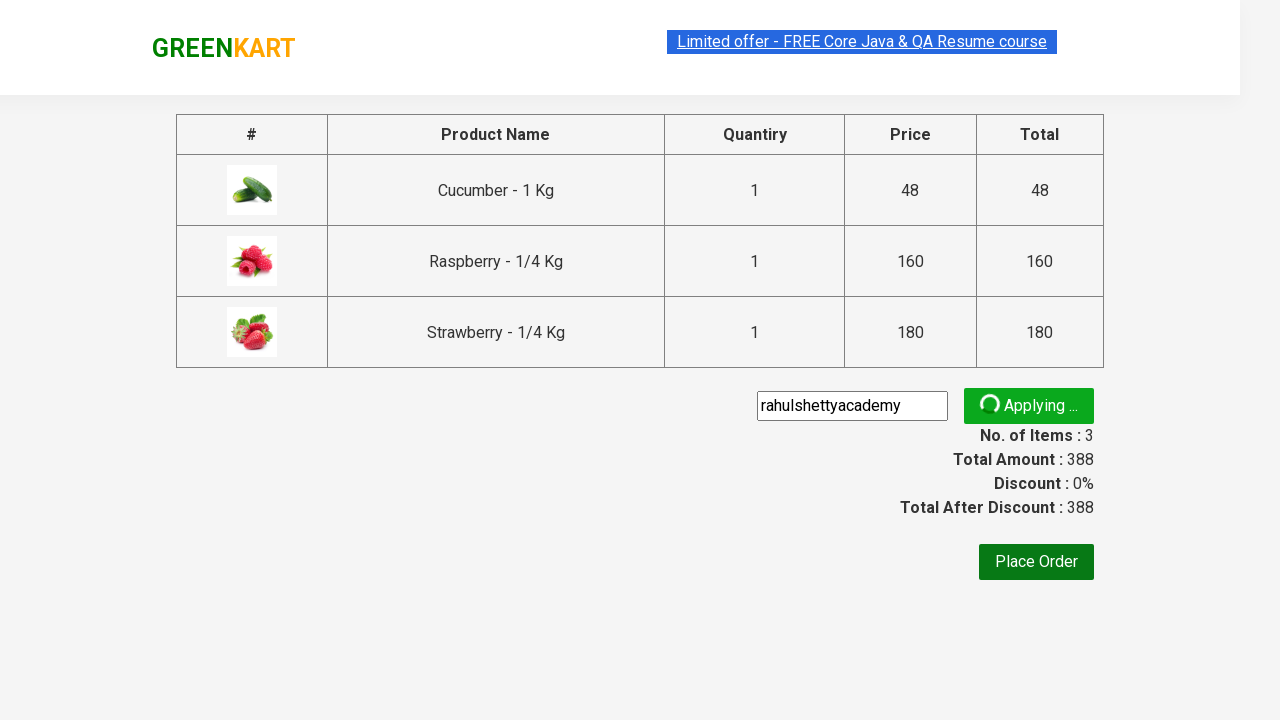

Promo code validation message appeared
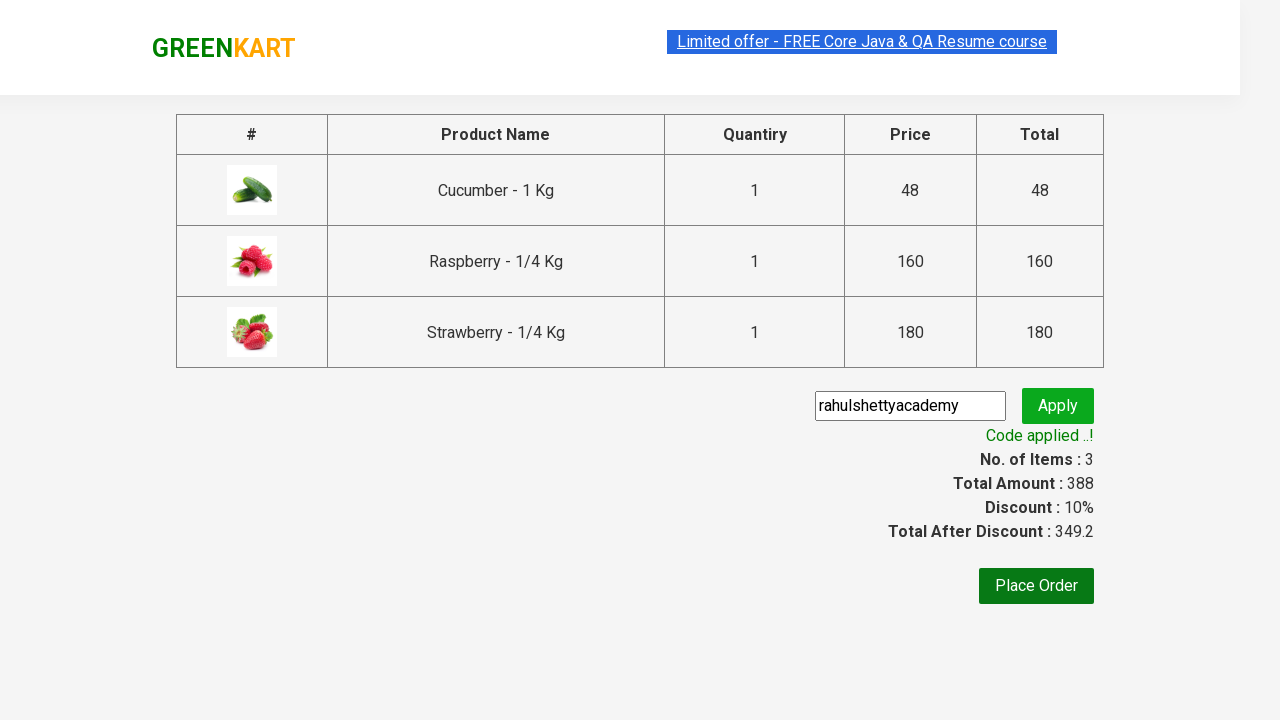

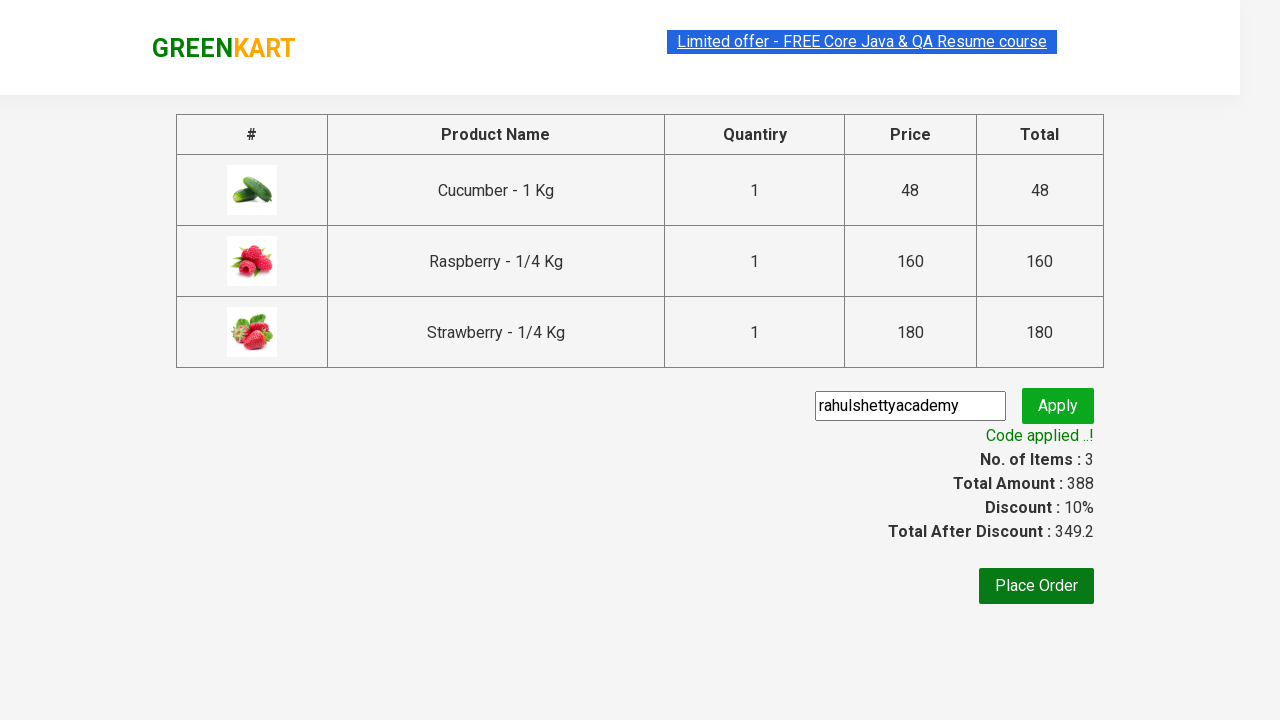